Tests right-click context menu functionality by performing a context click on a target element

Starting URL: https://swisnl.github.io/jQuery-contextMenu/demo.html

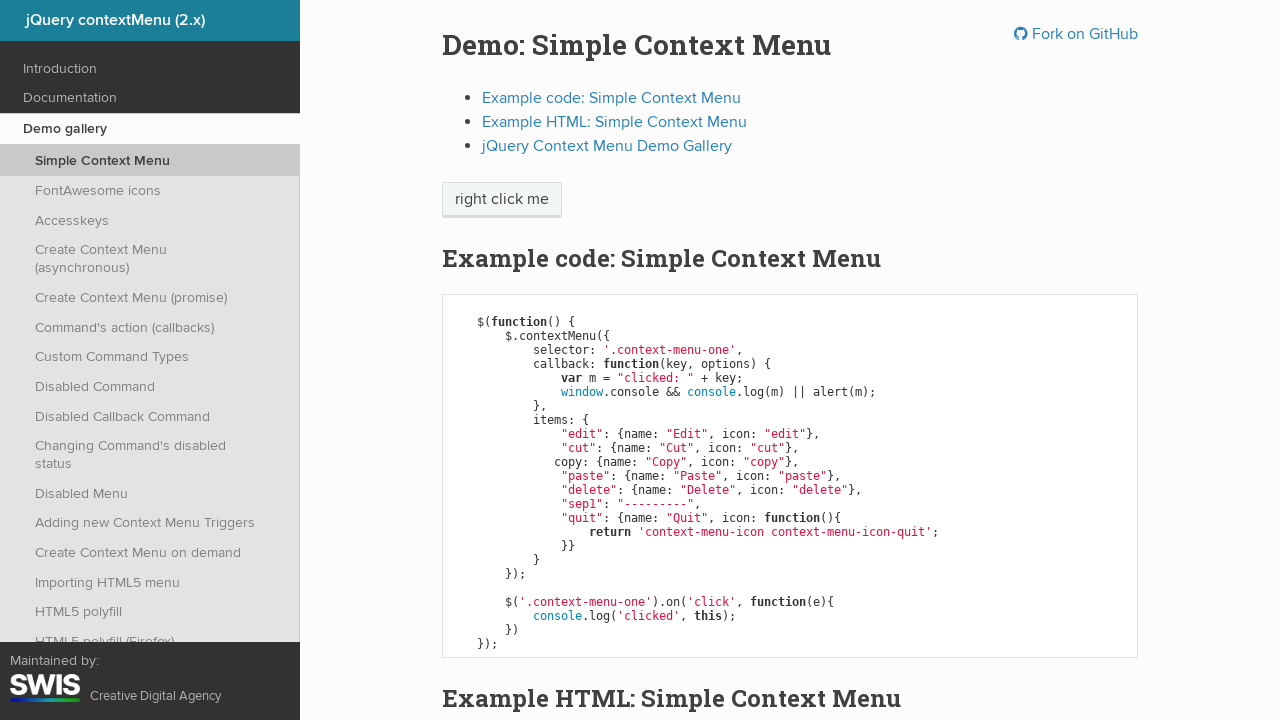

Waited for target element to be present
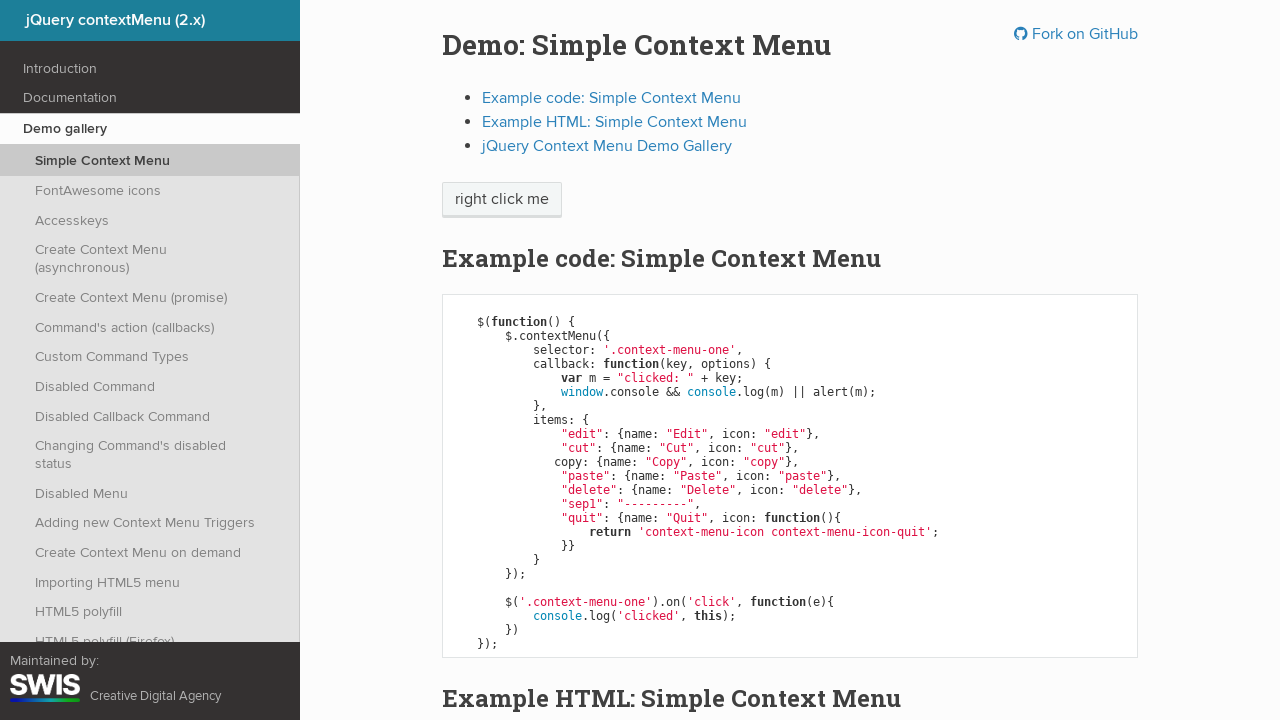

Right-clicked on target element to open context menu at (502, 200) on xpath=//html/body/div/section/div/div/div/p/span
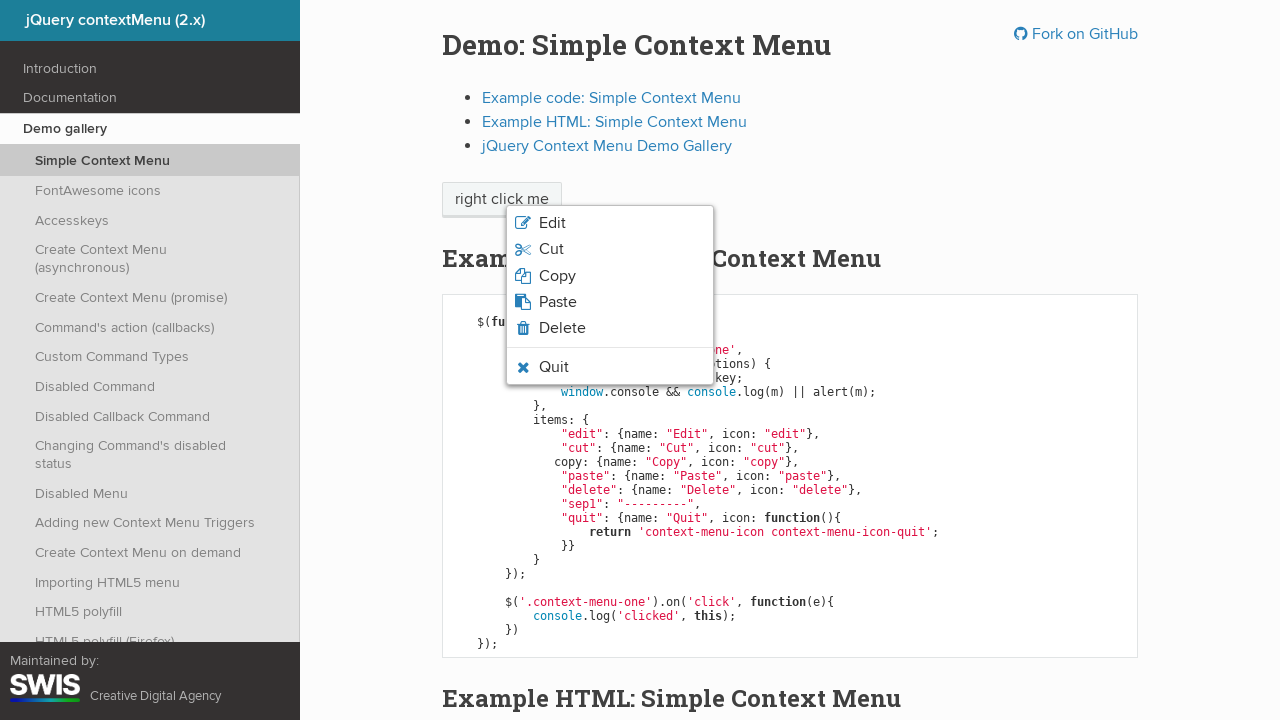

Context menu appeared on page
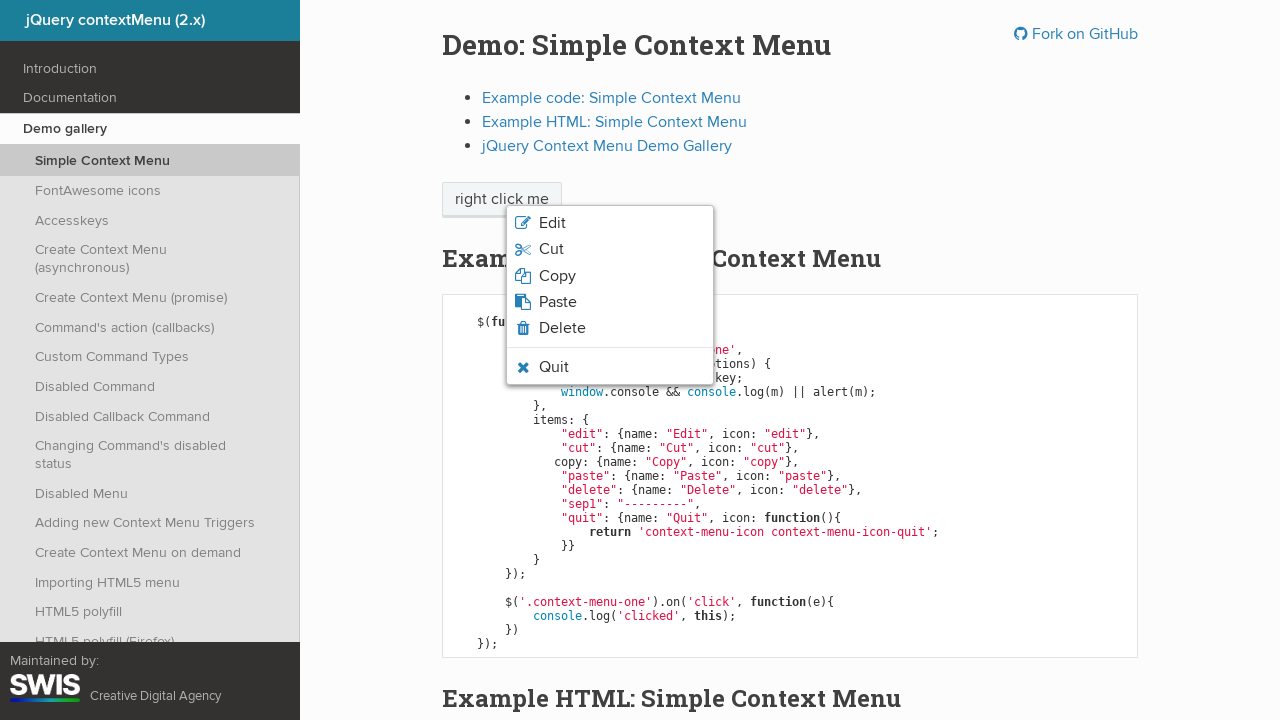

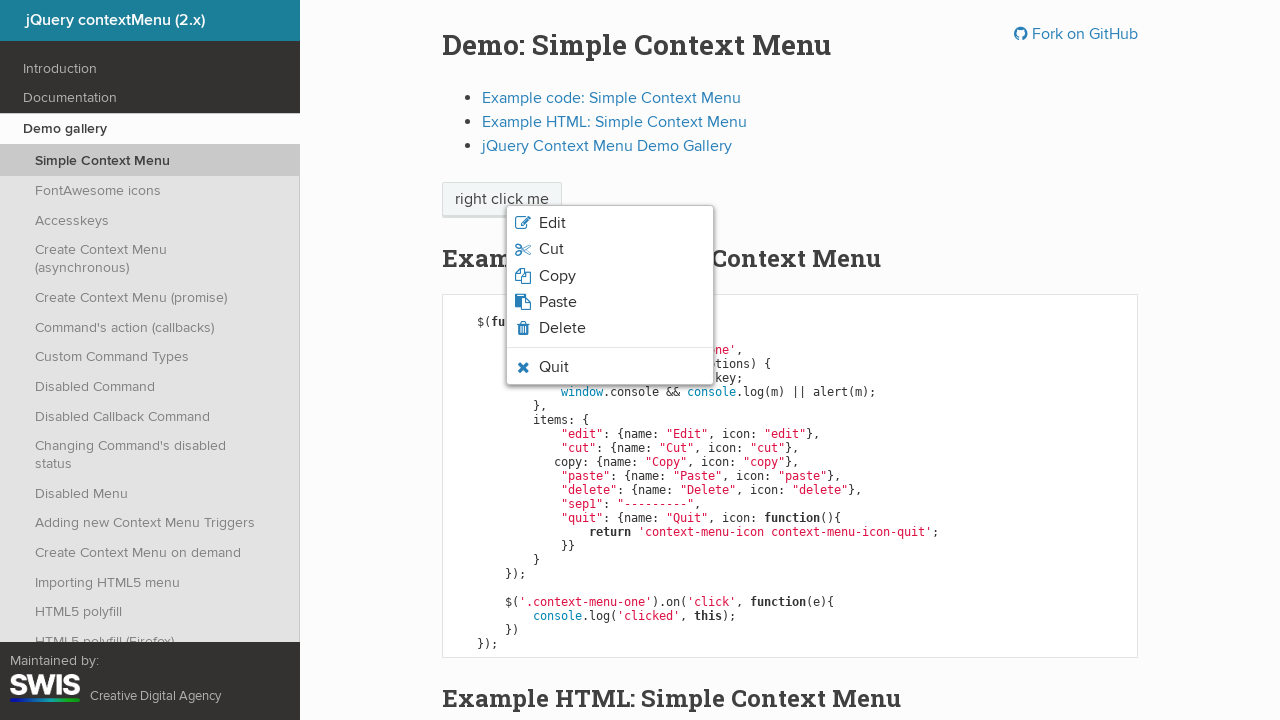